Tests auto-suggest dropdown functionality by typing "IND" and selecting "India" from the suggestions

Starting URL: https://rahulshettyacademy.com/dropdownsPractise/

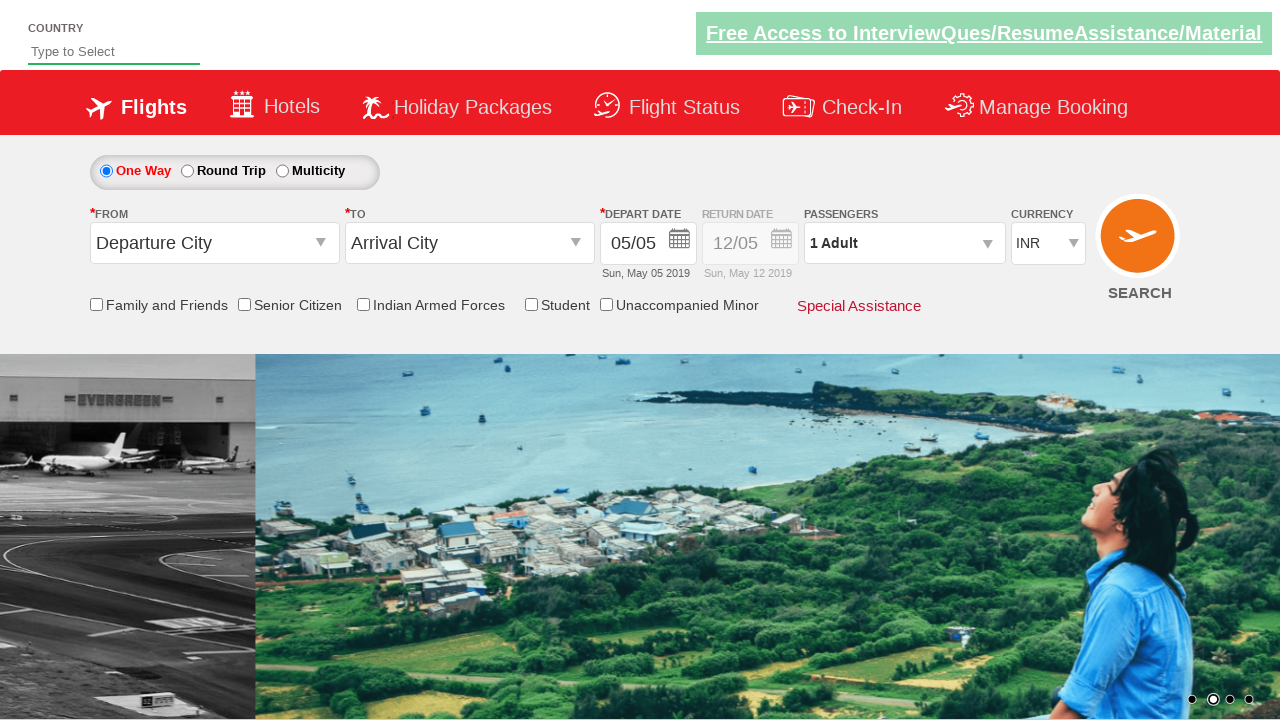

Filled auto-suggest field with 'IND' on #autosuggest
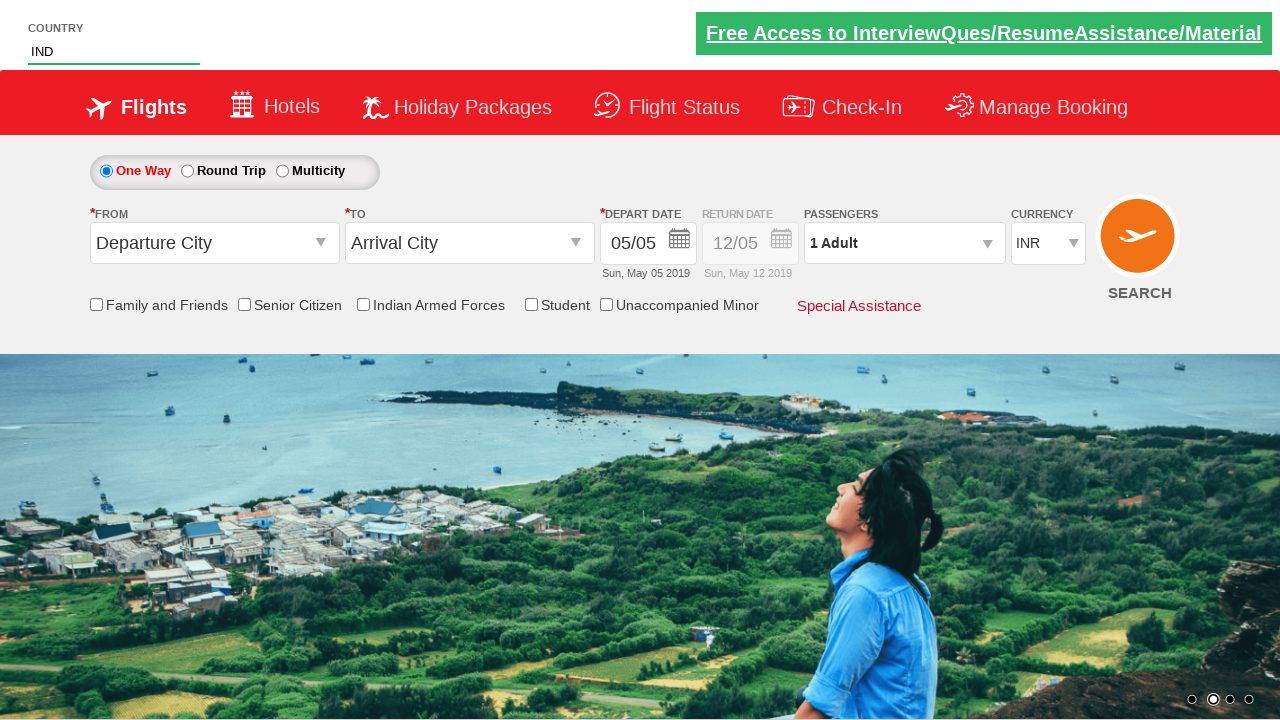

Auto-suggest dropdown suggestions appeared
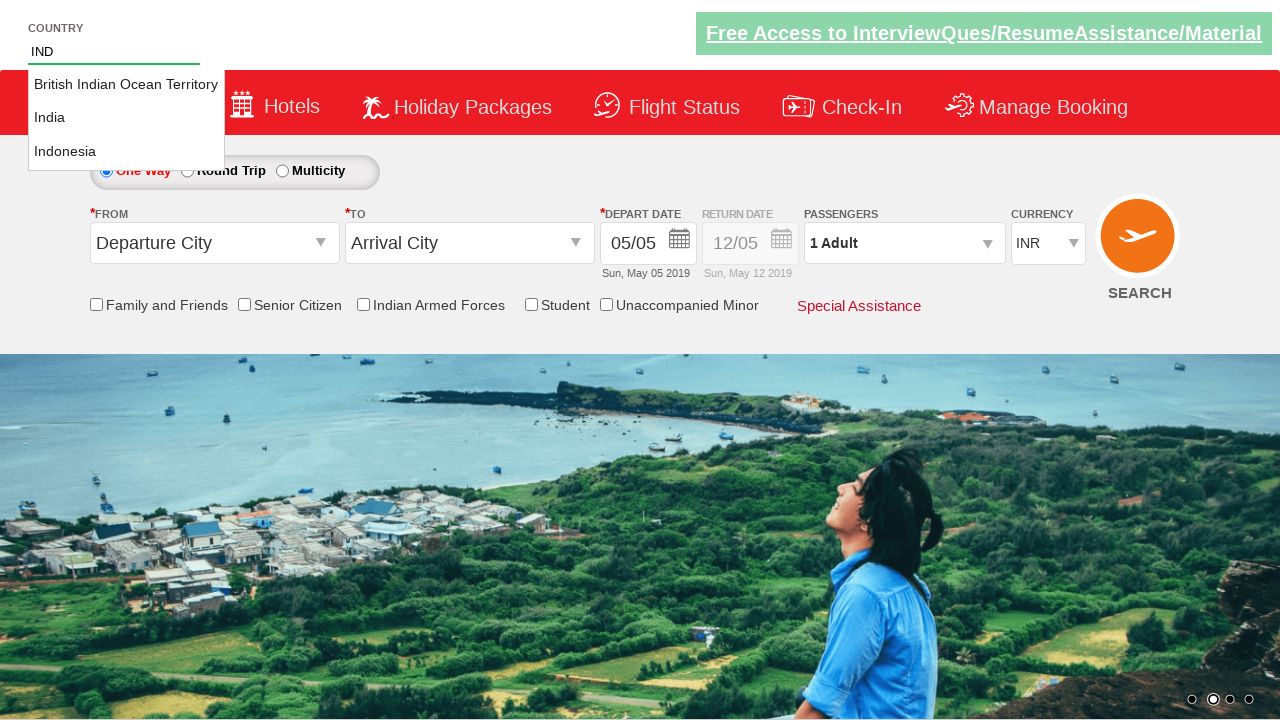

Retrieved all suggestion items from dropdown
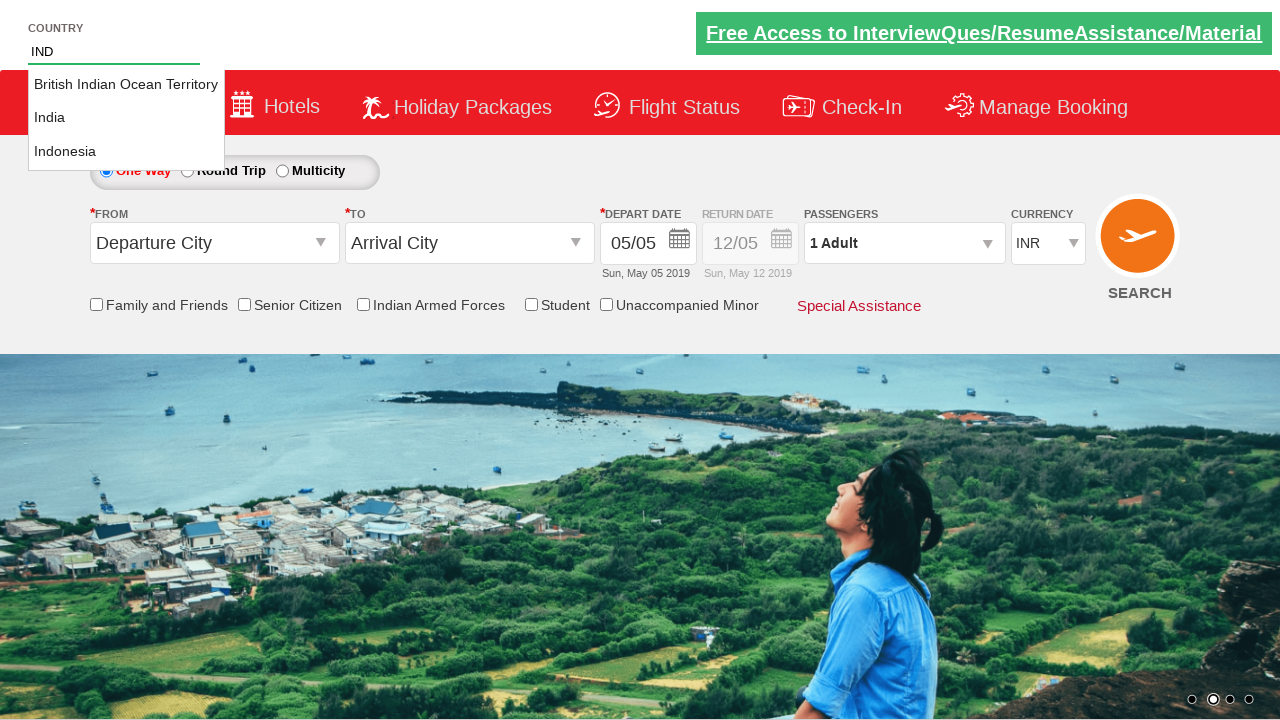

Selected 'India' from the auto-suggest dropdown at (126, 118) on li.ui-menu-item a >> nth=1
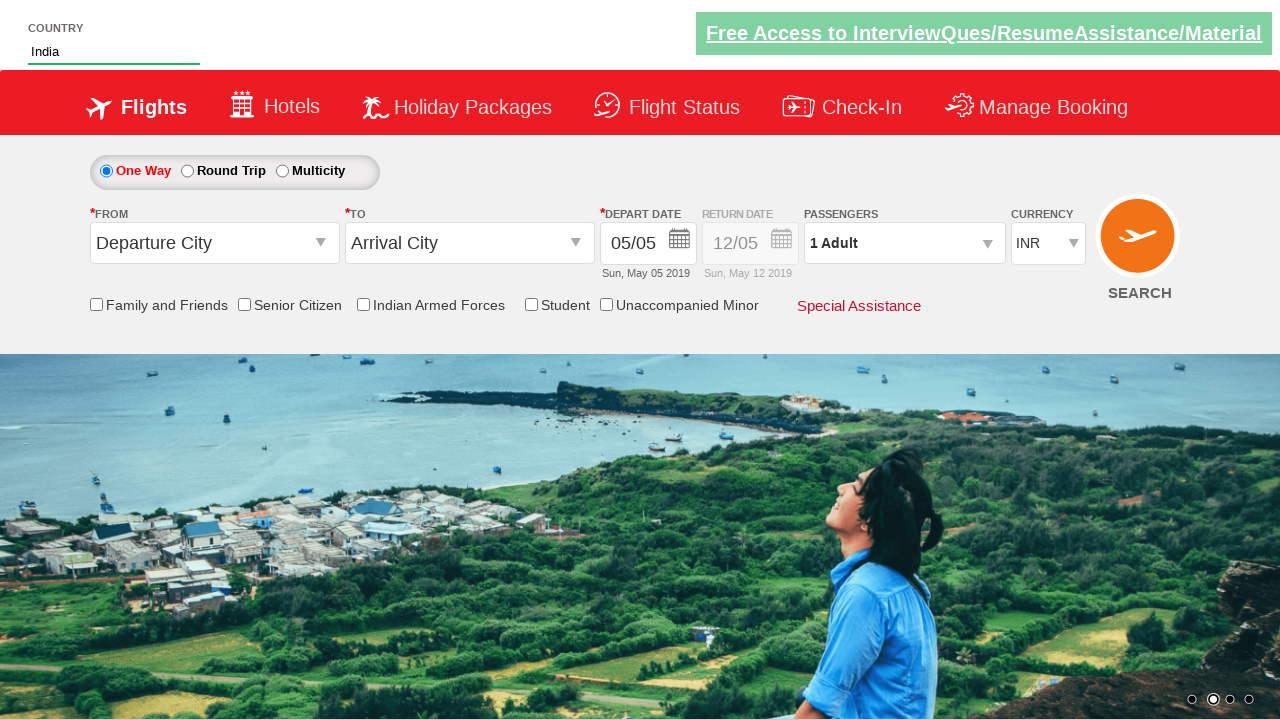

Verified that 'India' is selected in the auto-suggest field
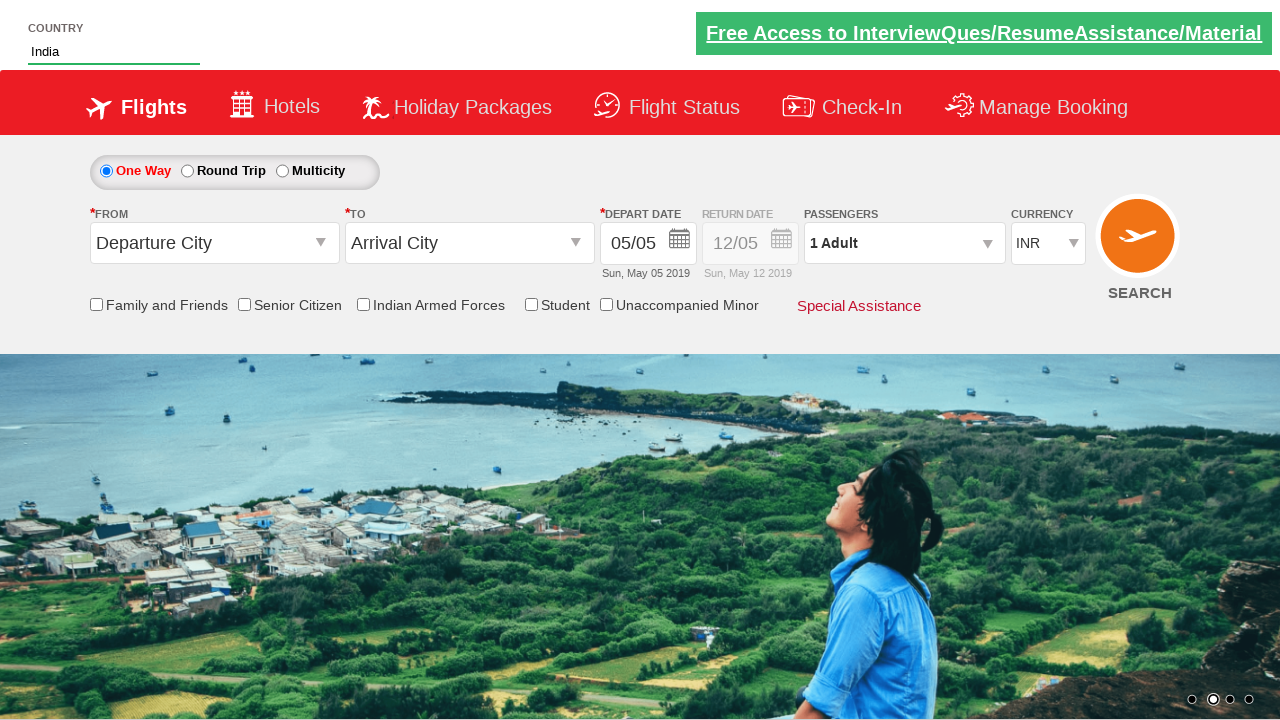

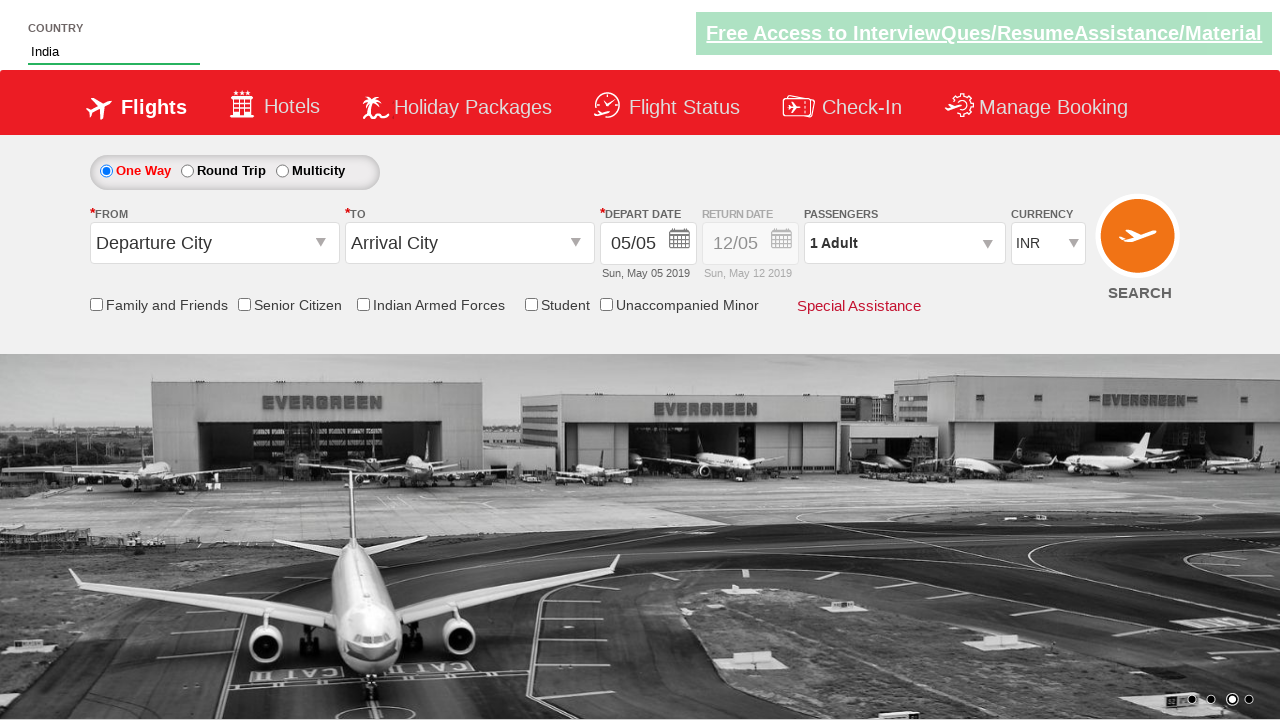